Tests the search functionality by entering "eloquent" in the search box to filter books

Starting URL: https://demoqa.com/books

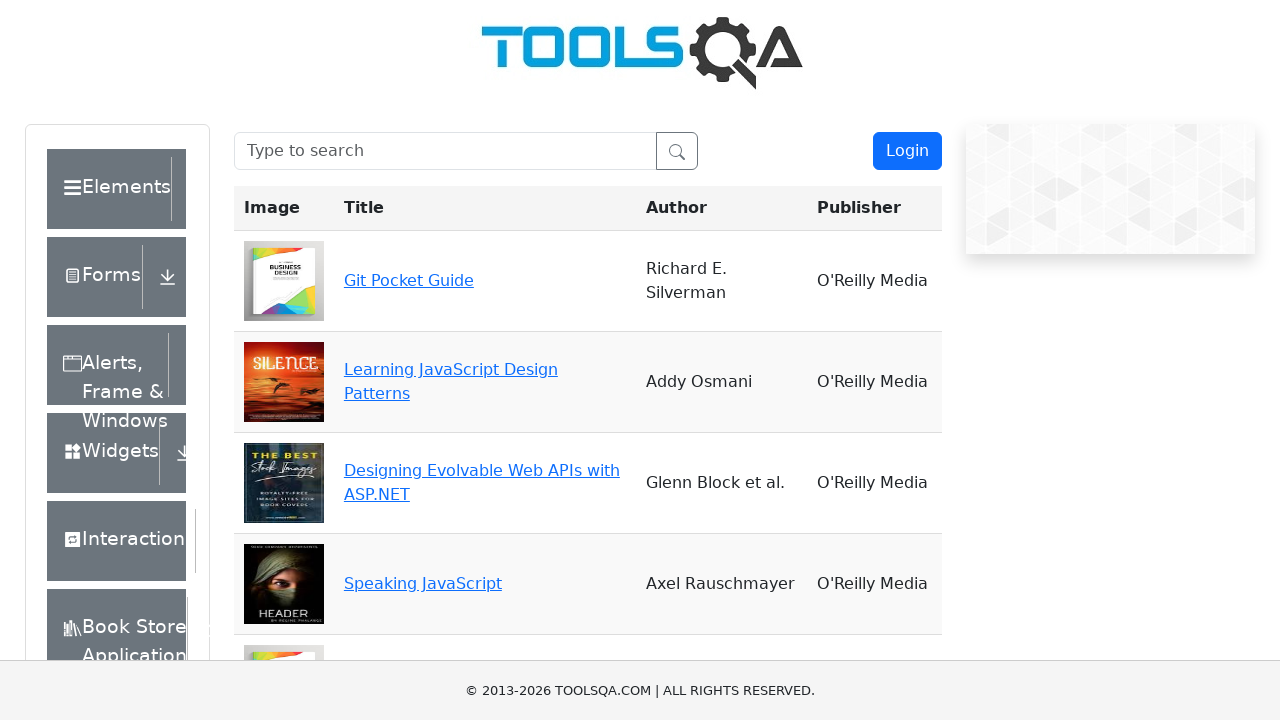

Filled search box with 'eloquent' to filter books on #searchBox
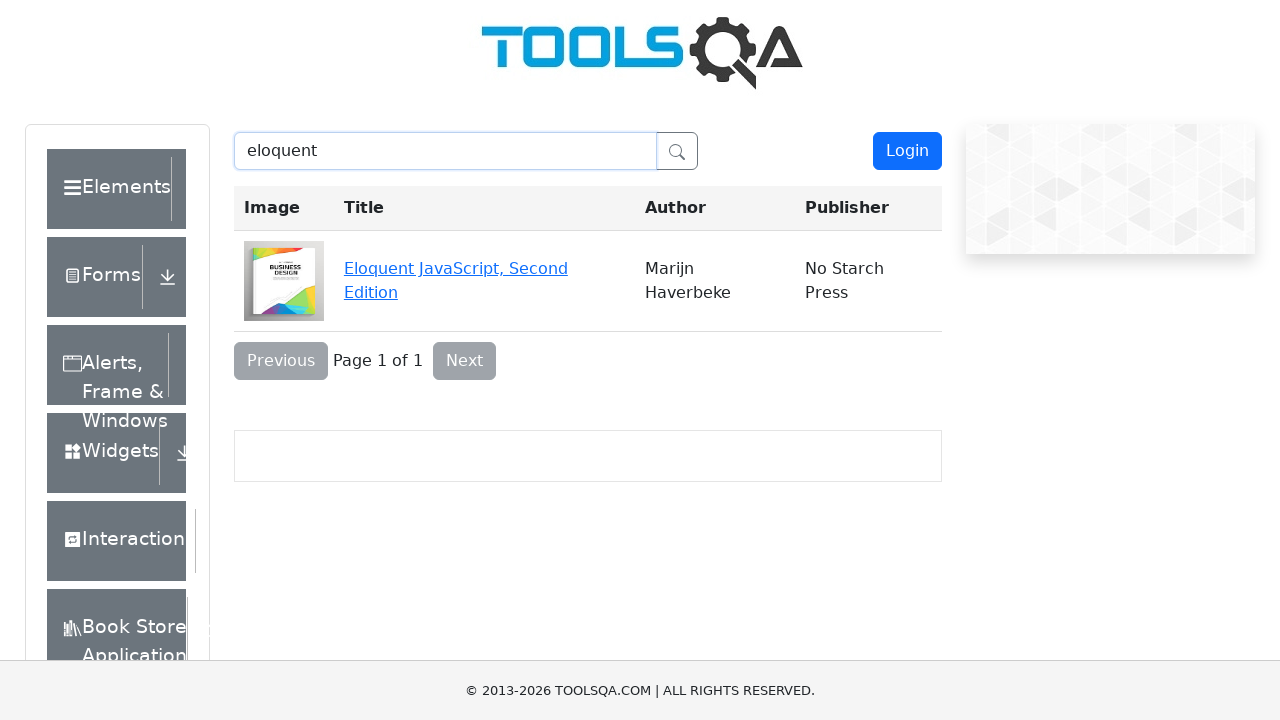

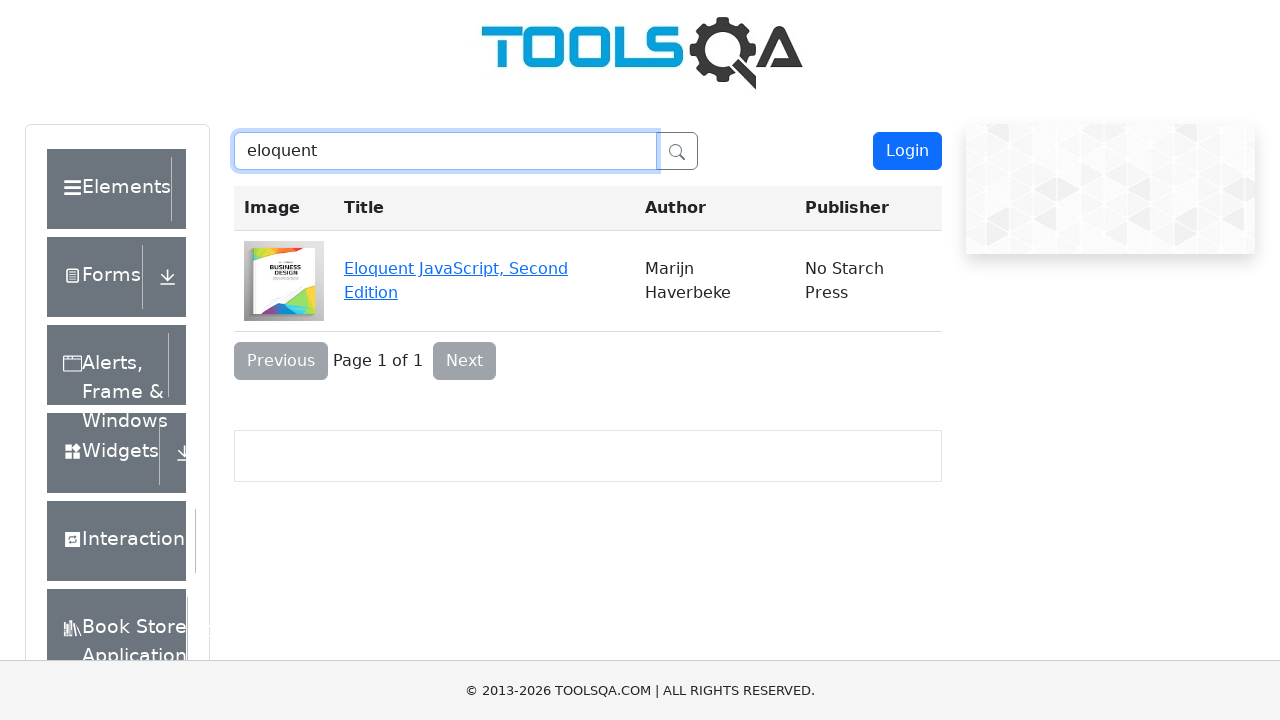